Tests a form submission by filling out full name, email, current address, and permanent address fields, then clicking submit

Starting URL: https://demoqa.com/text-box

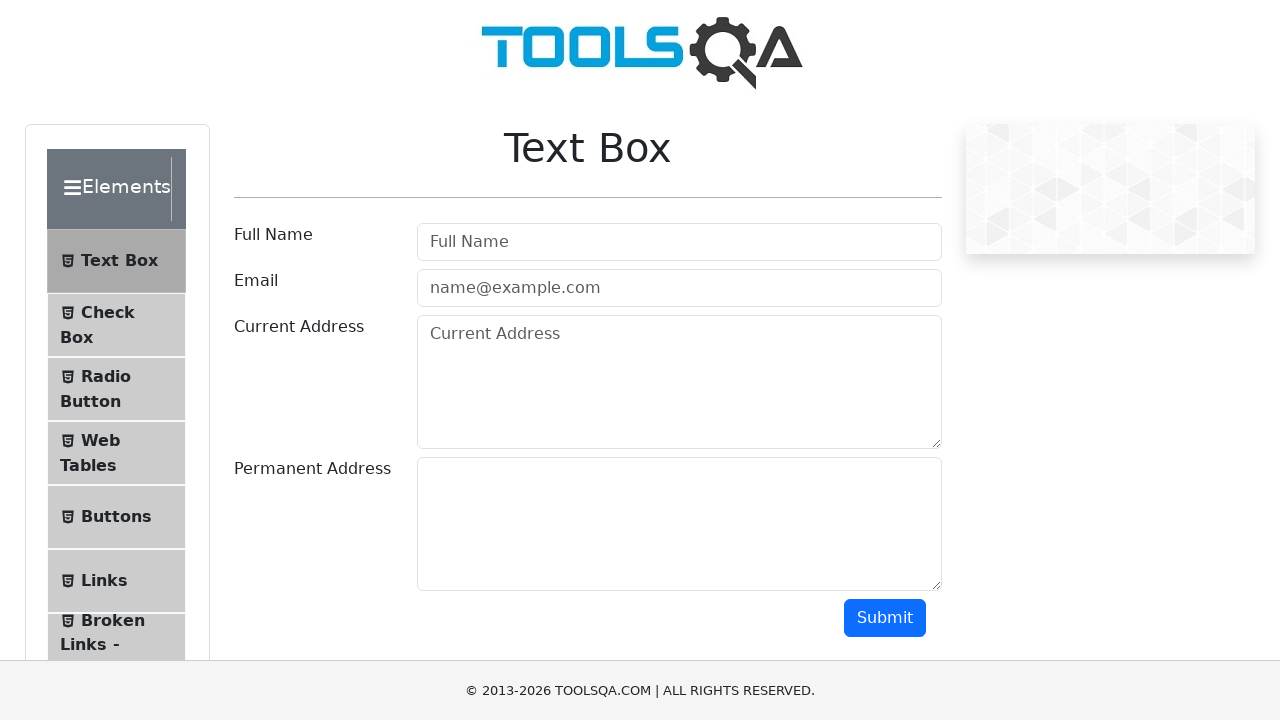

Filled full name field with 'Nazneen Rahman' on //input[@id='userName']
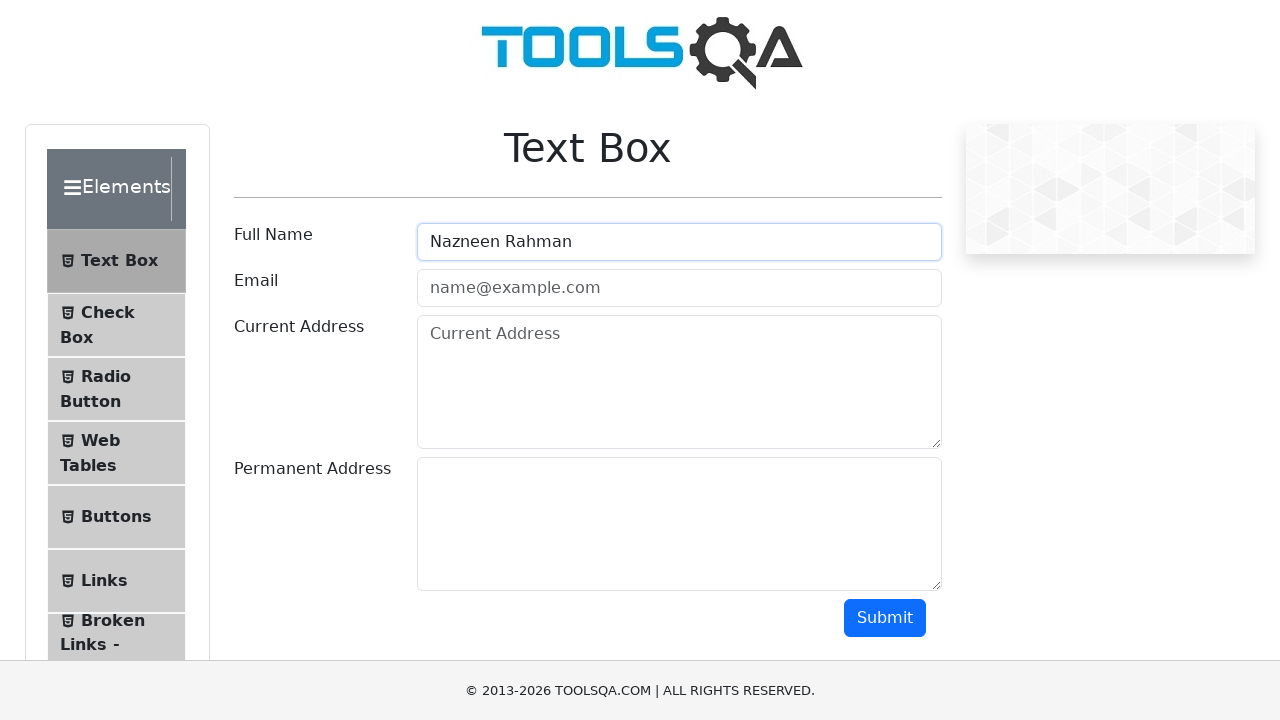

Filled email field with 'naz@yopmail.com' on #userEmail
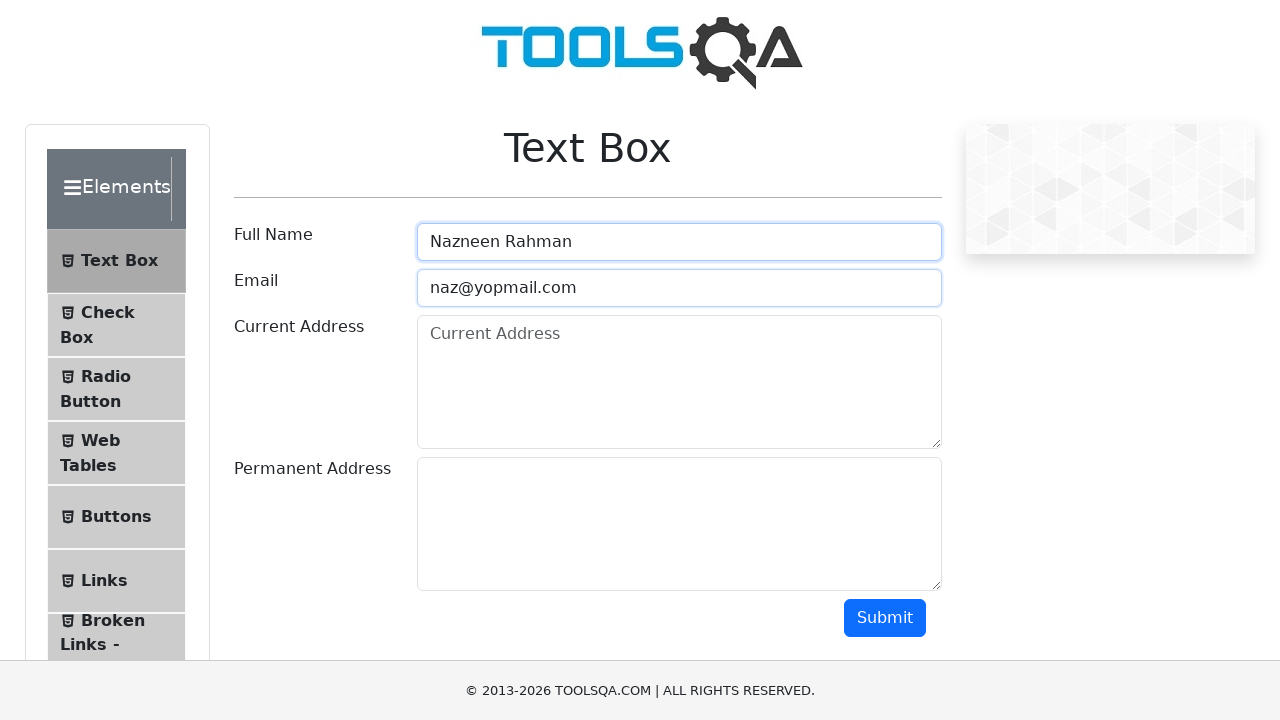

Filled current address field with 'Monipuripara' on #currentAddress
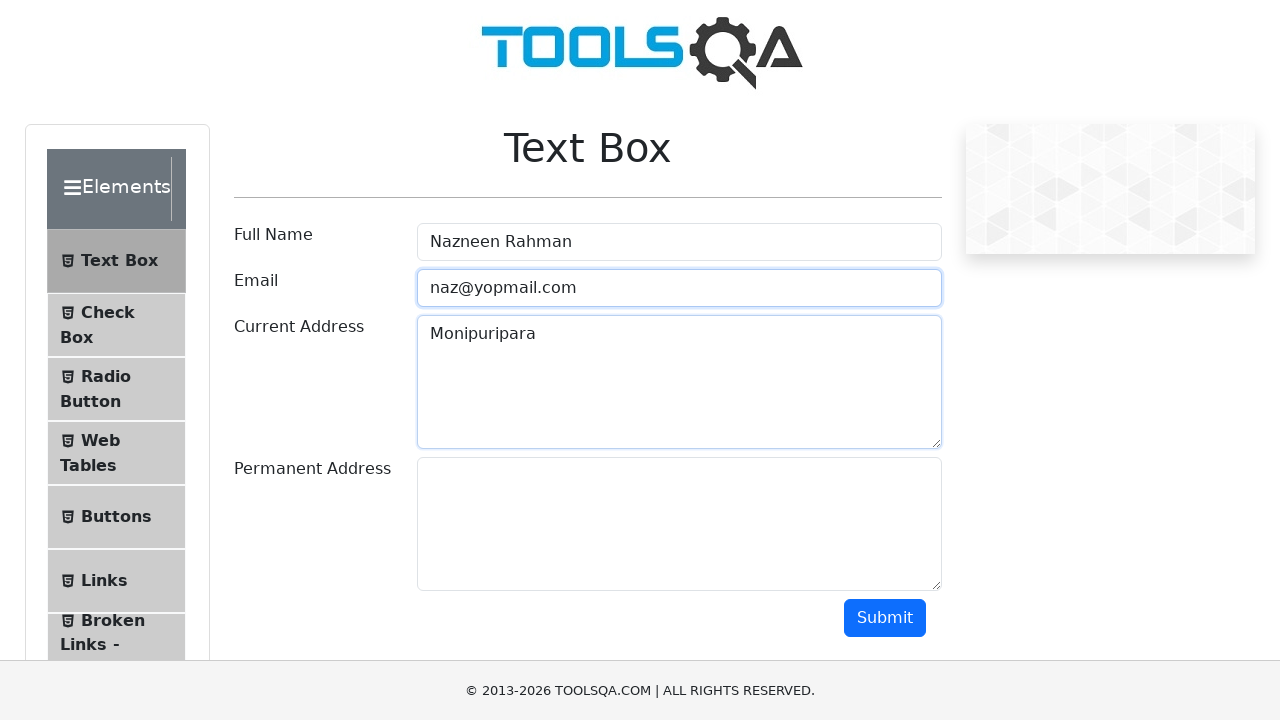

Filled permanent address field with 'Monipuripara, Farmgate' on #permanentAddress
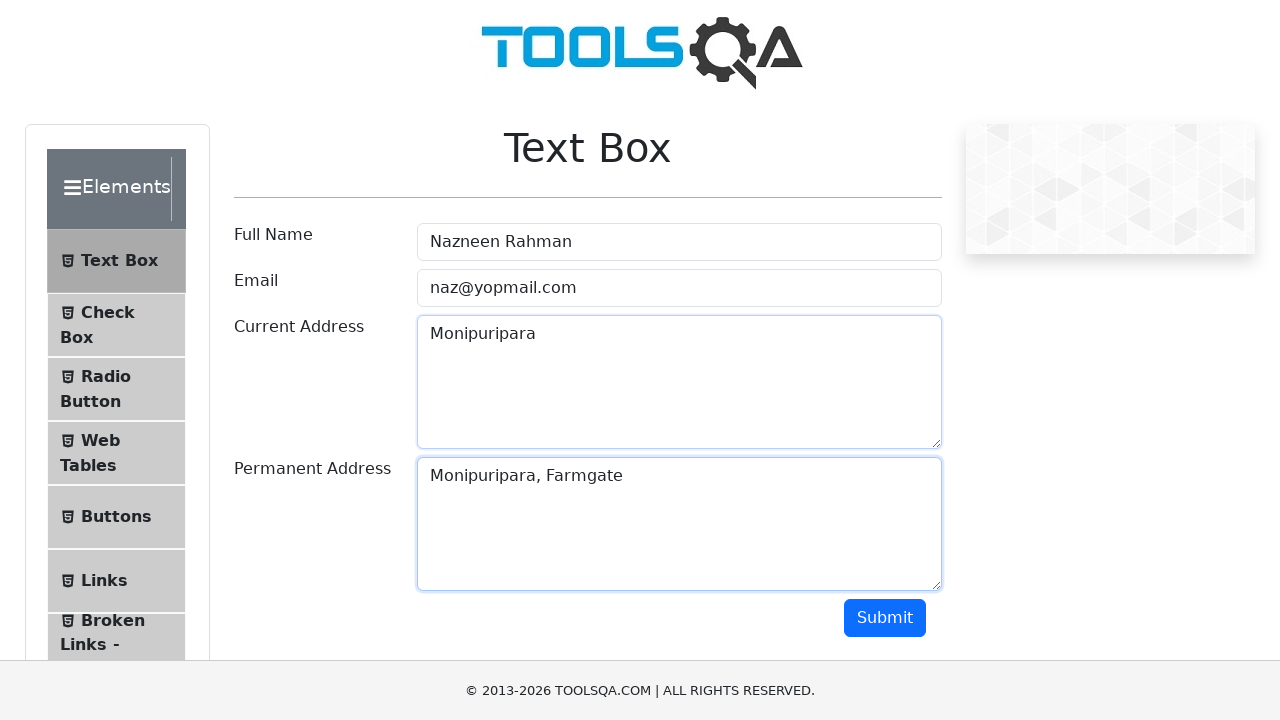

Clicked submit button to submit the form at (885, 618) on #submit
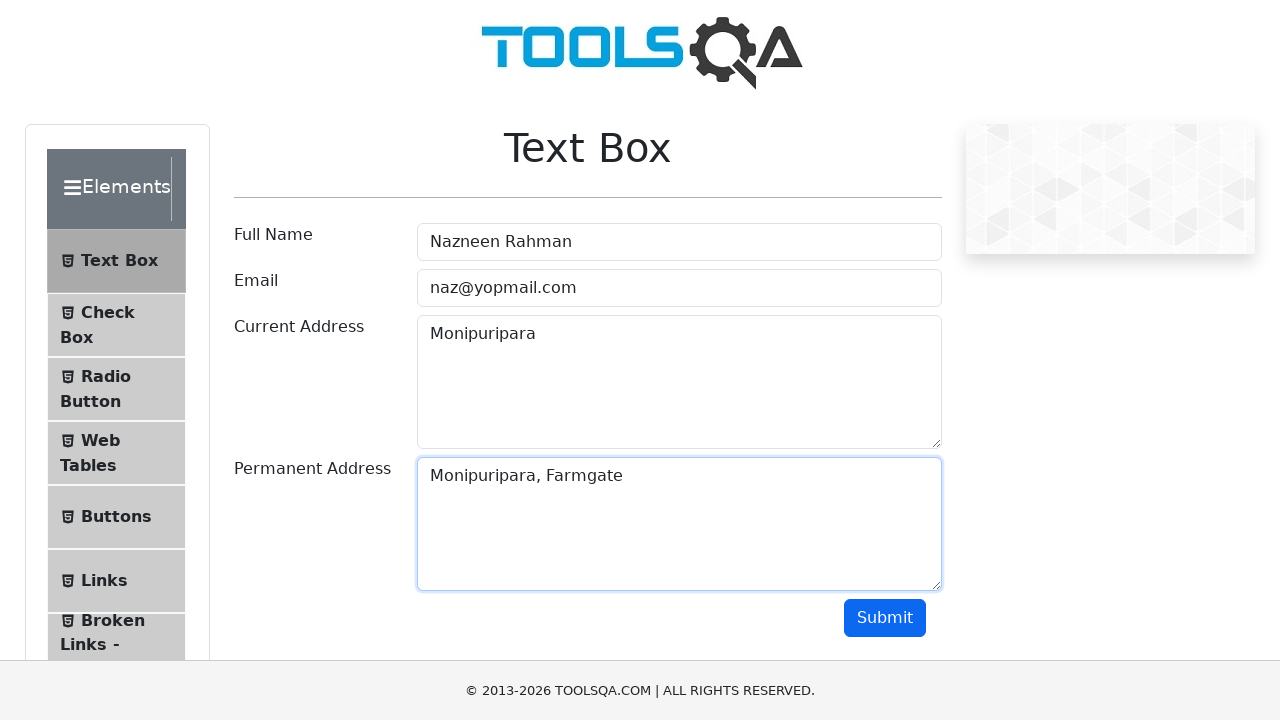

Waited 3 seconds for form submission to complete
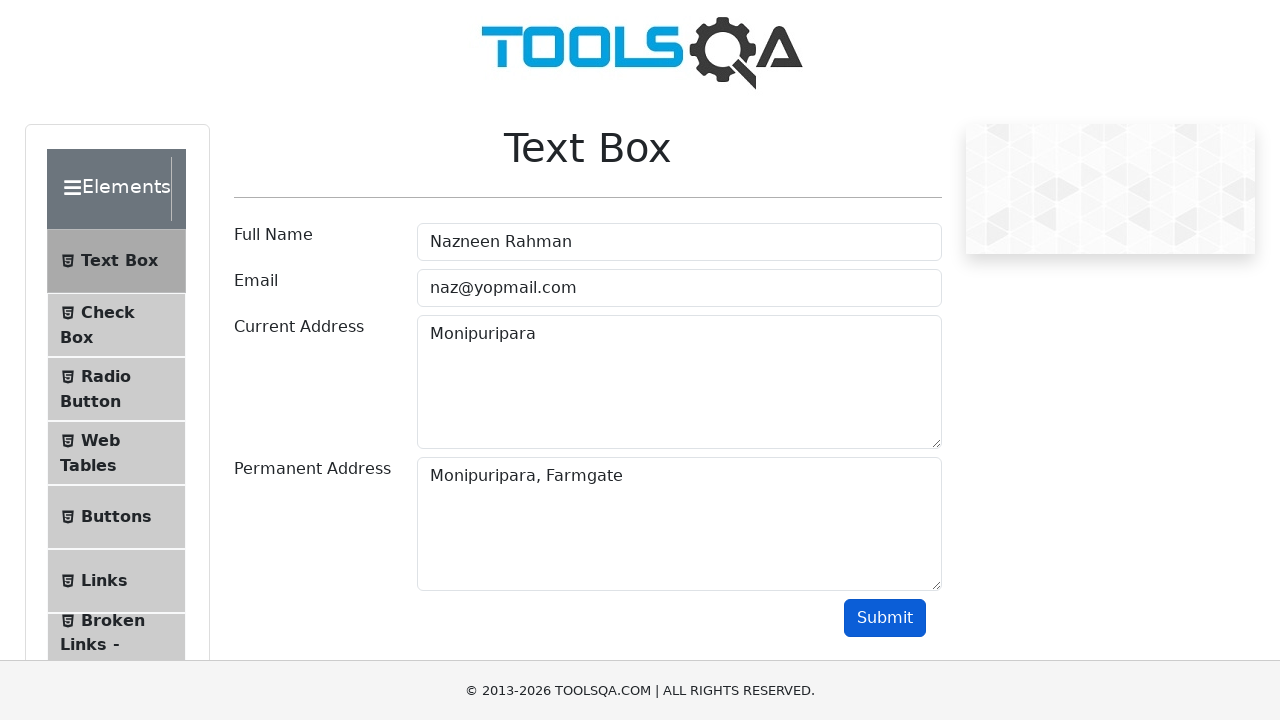

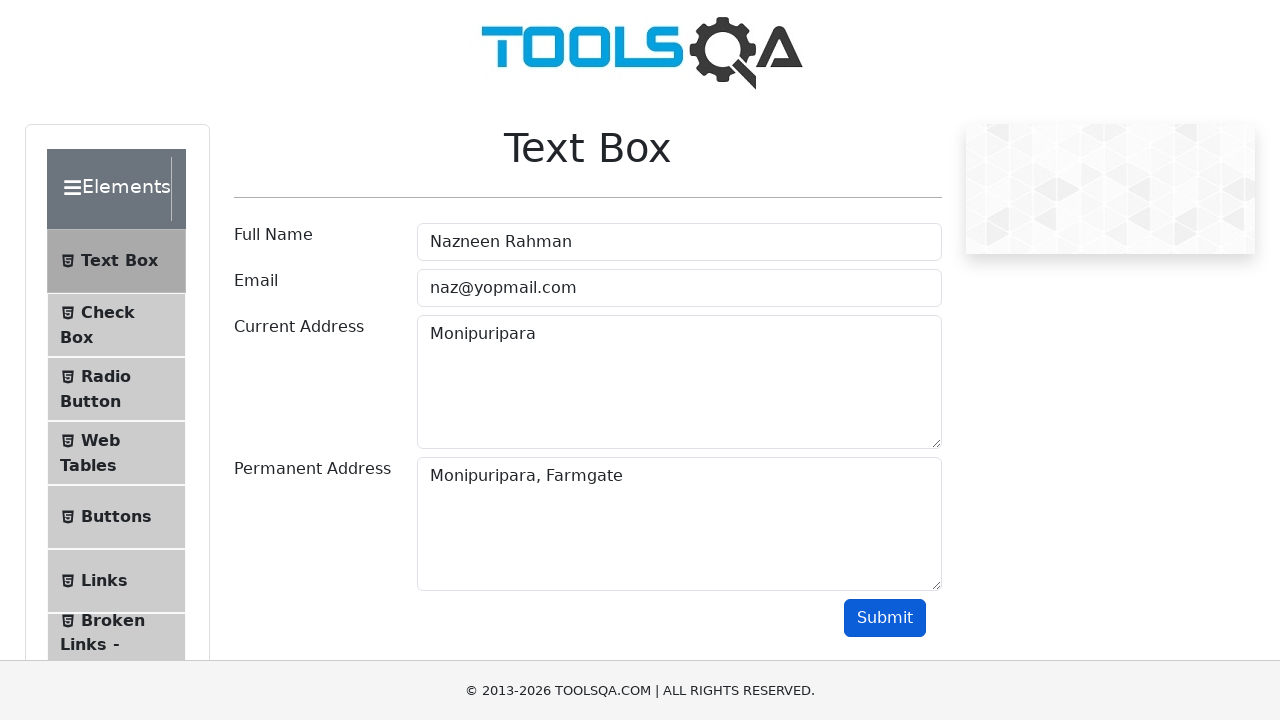